Tests the submit button functionality by clicking it and verifying the redirected page shows correct header and message

Starting URL: https://www.selenium.dev/selenium/web/web-form.html

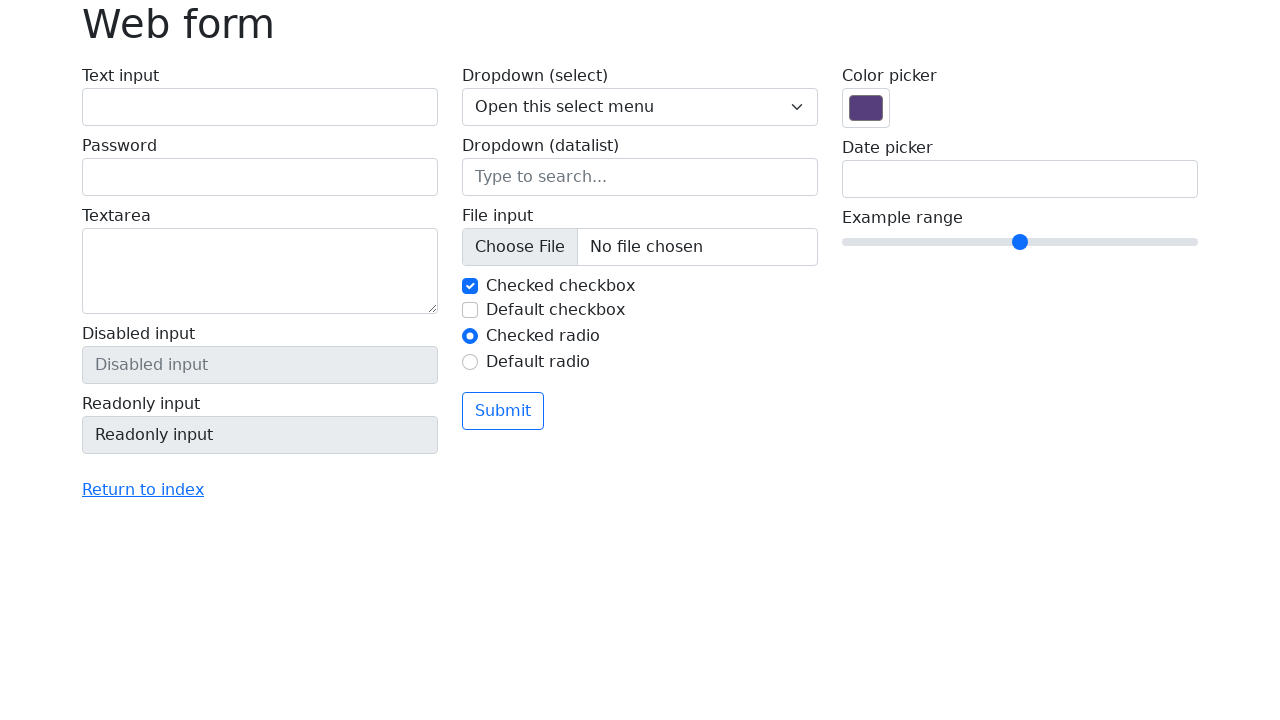

Clicked the submit button at (503, 411) on .btn-outline-primary
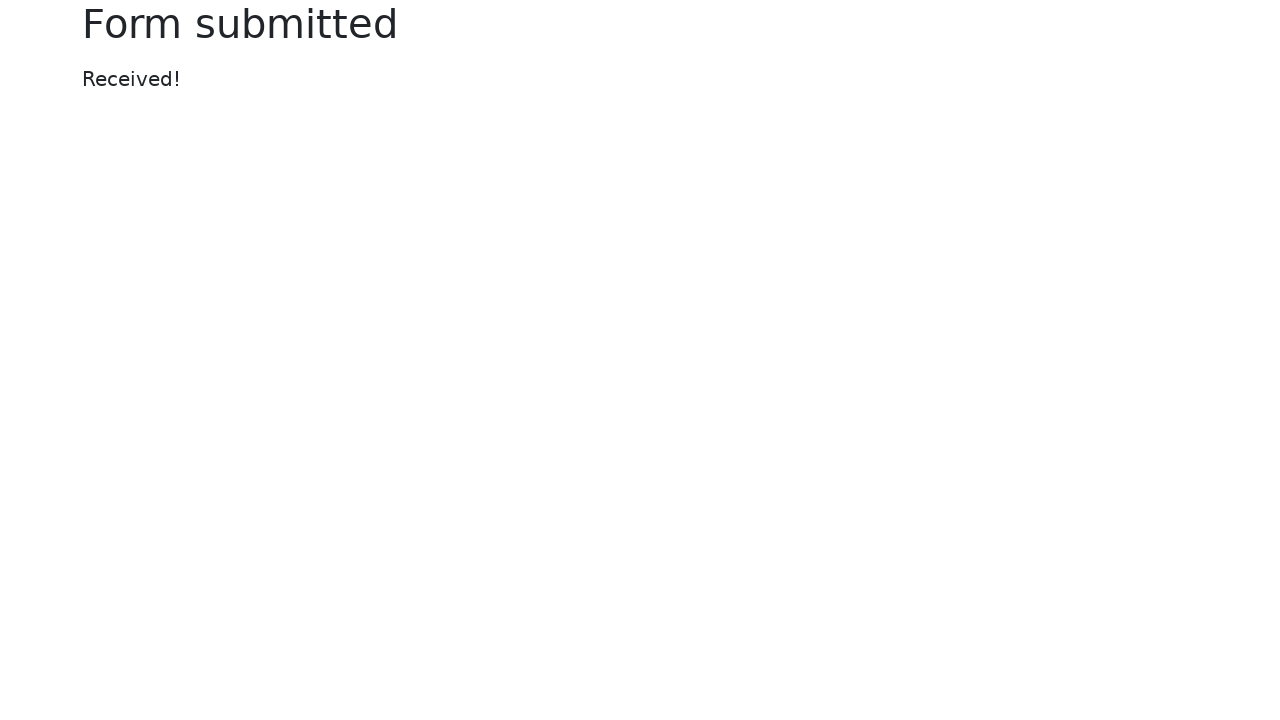

Waited for page to load after submission
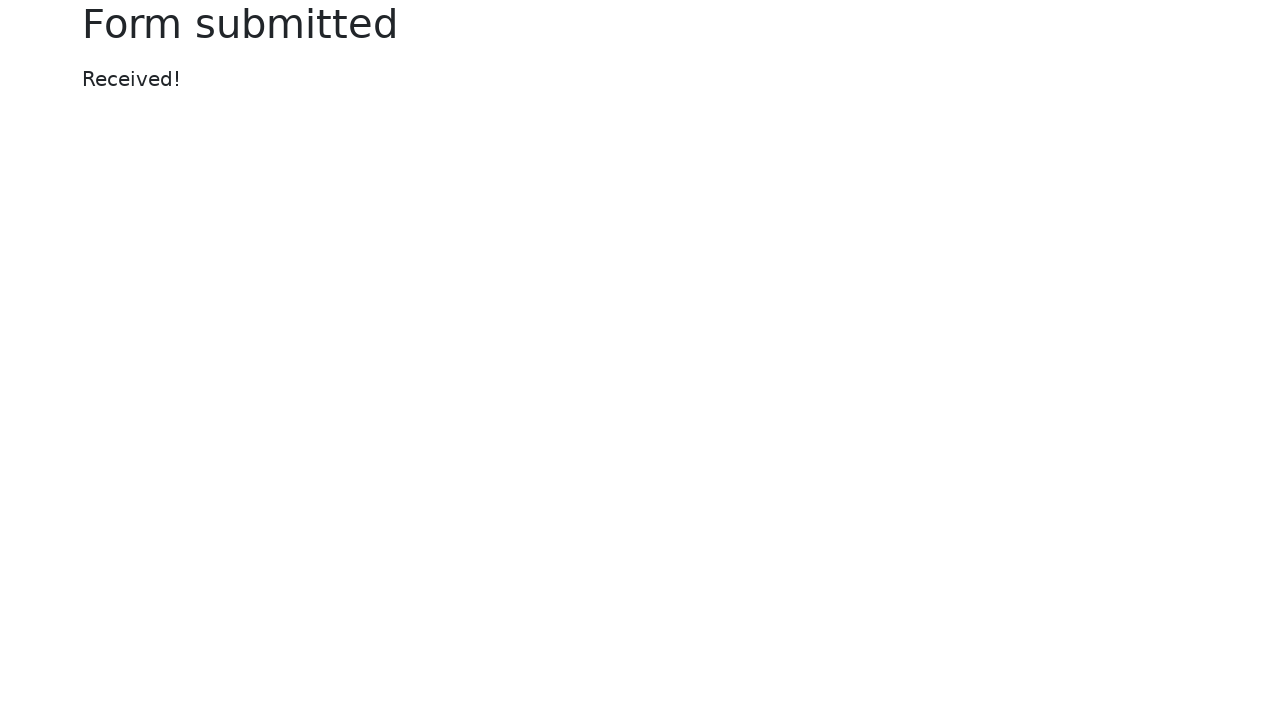

Verified redirected URL matches expected URL
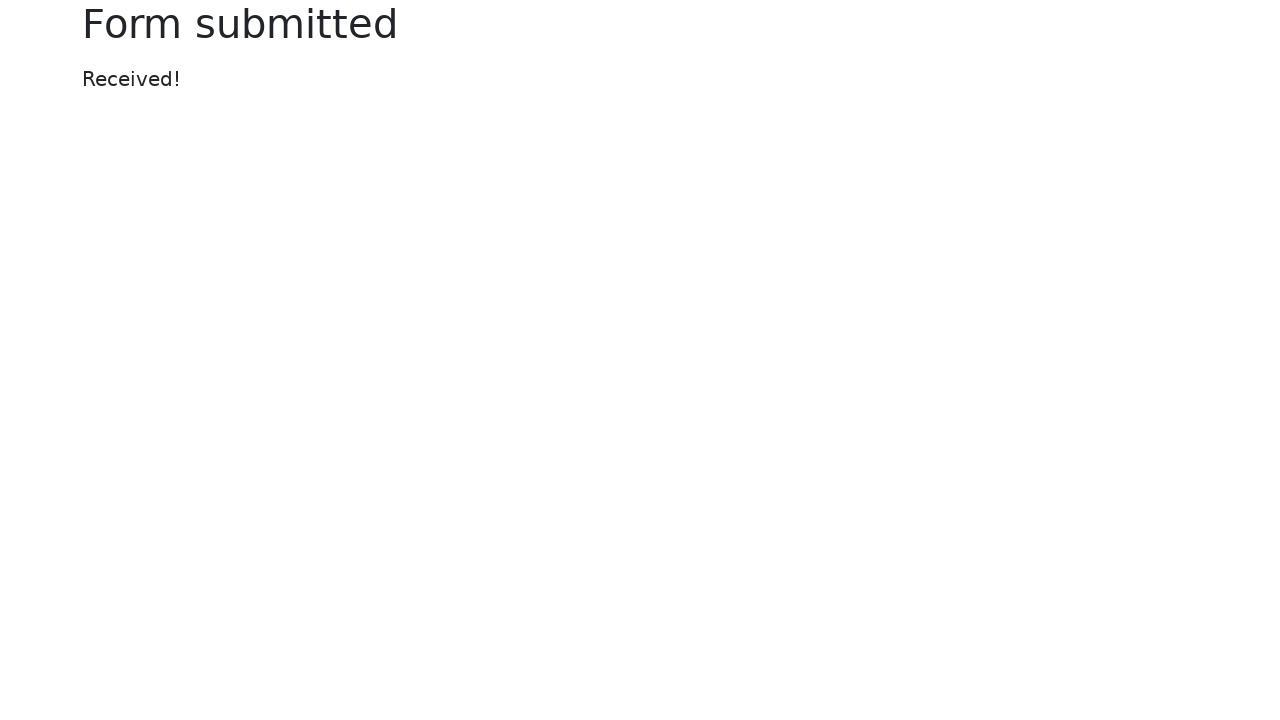

Verified header text is 'Form submitted'
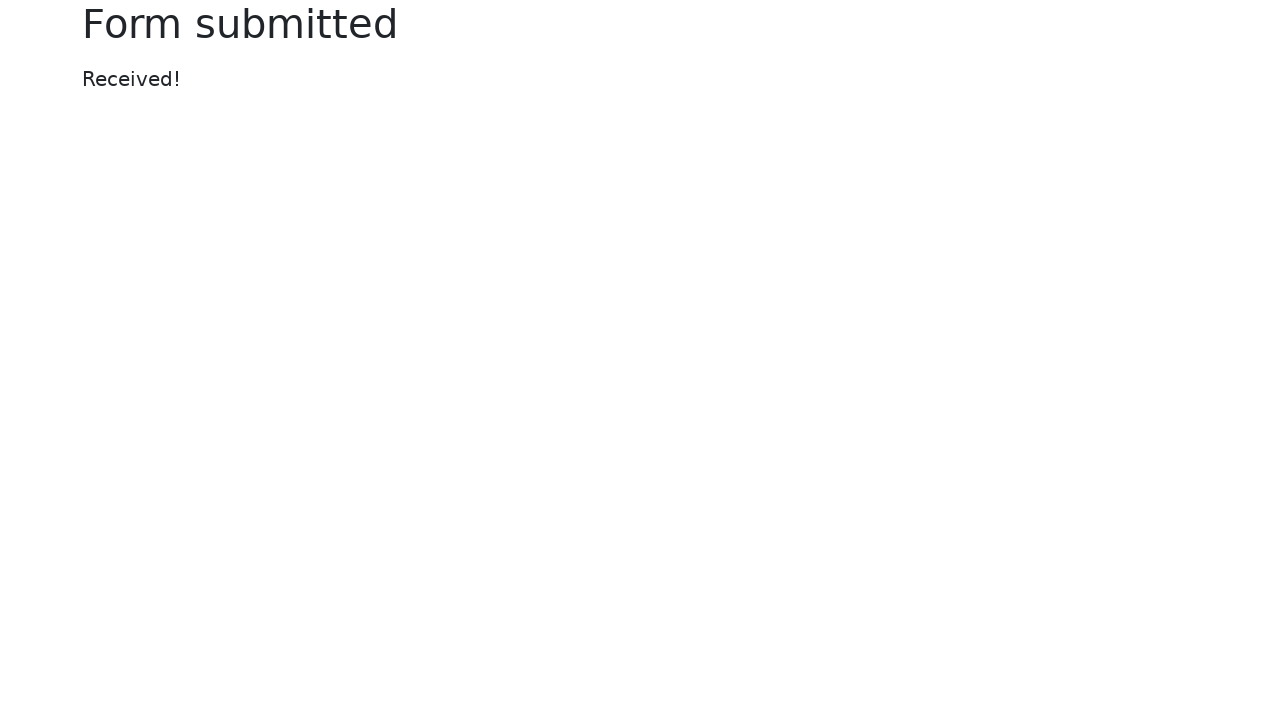

Verified message text is 'Received!'
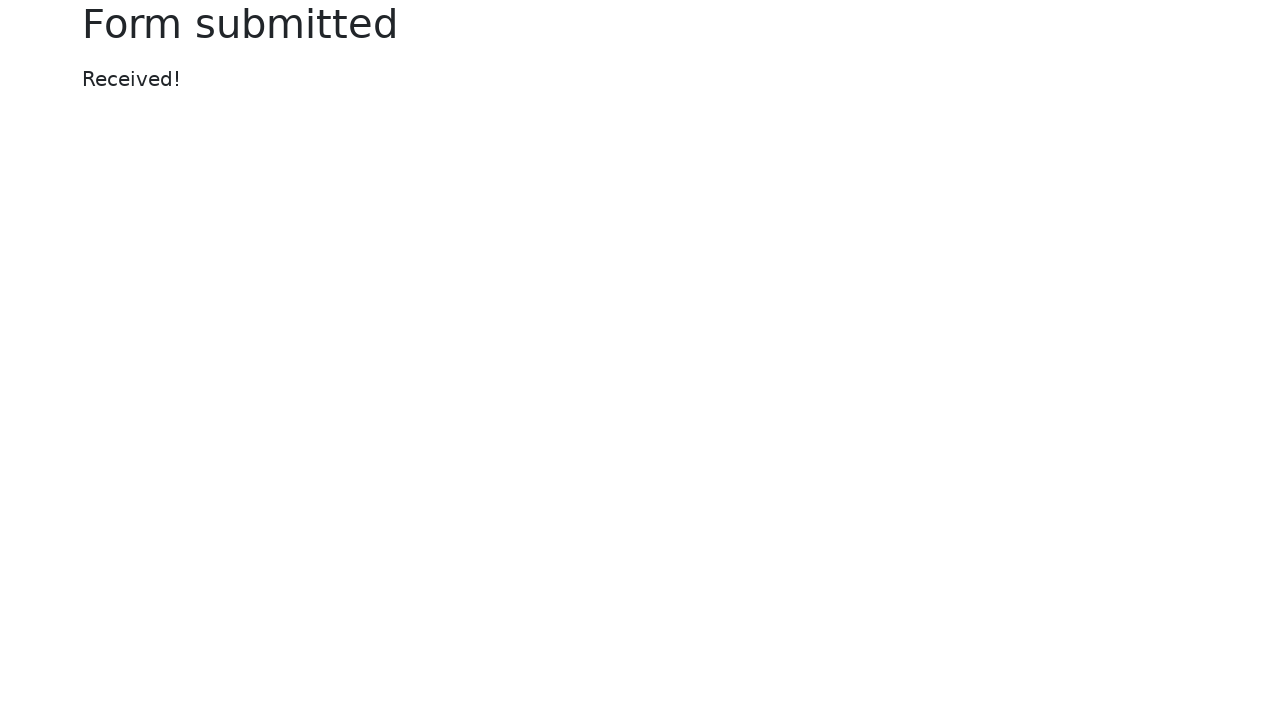

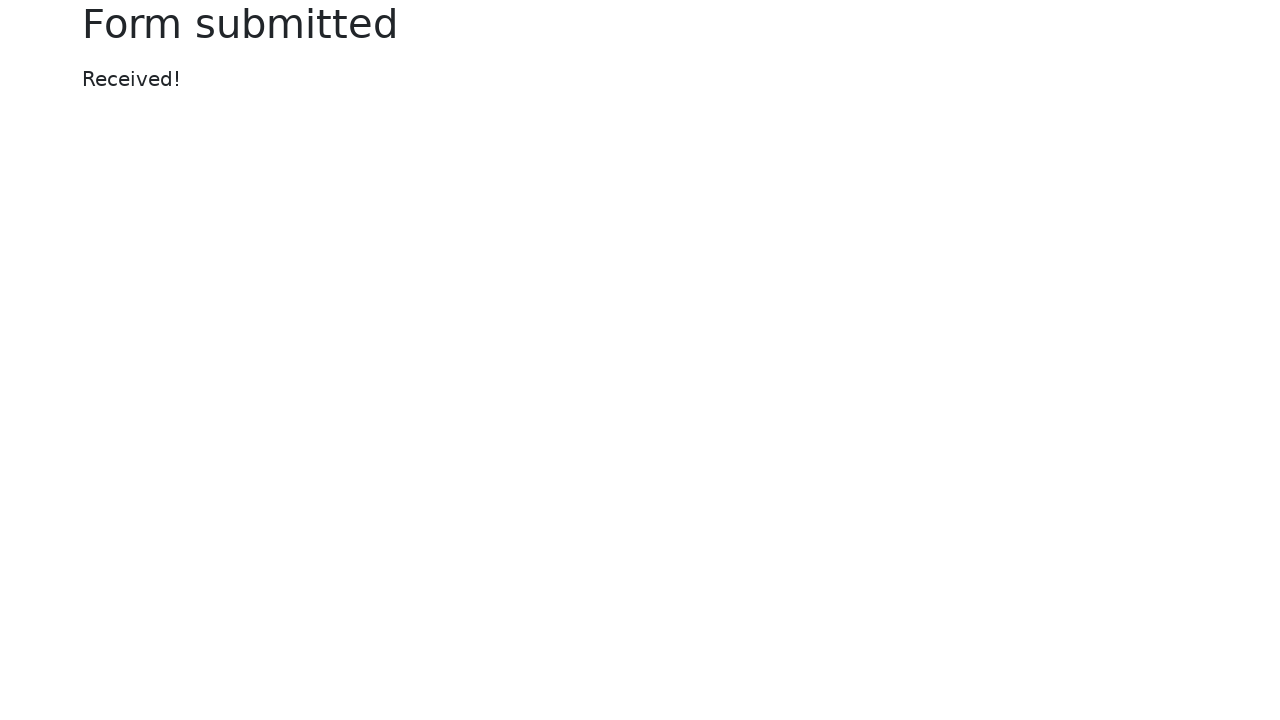